Tests email validation by entering an invalid email format and verifying the appropriate error message is displayed

Starting URL: https://alada.vn/tai-khoan/dang-ky.html

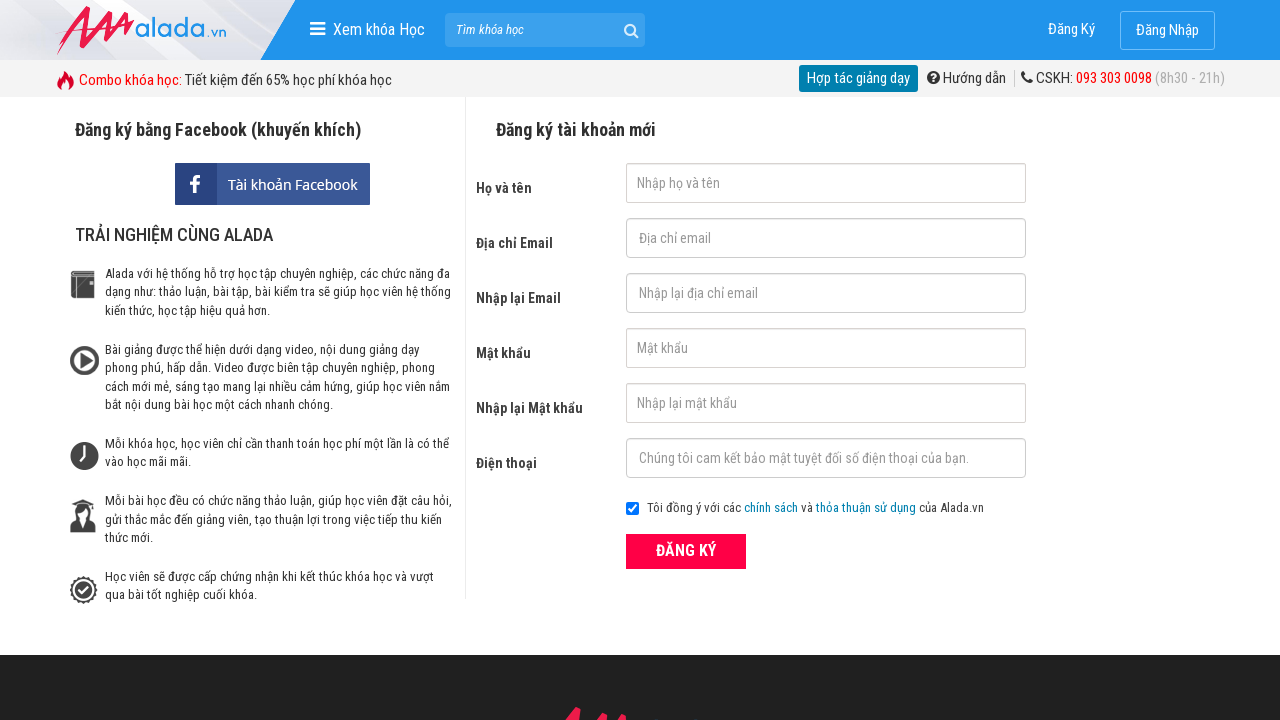

Filled first name field with 'Nguyen Loc' on #txtFirstname
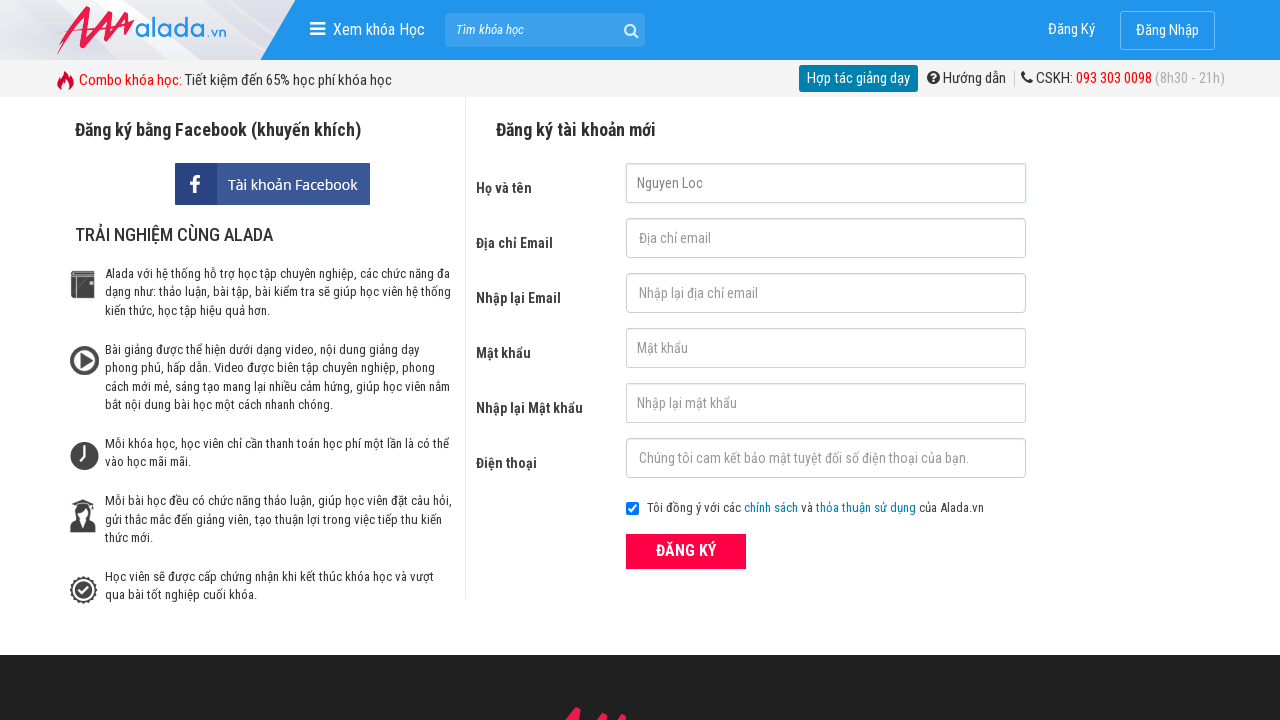

Filled email field with invalid format '123@456@678' on #txtEmail
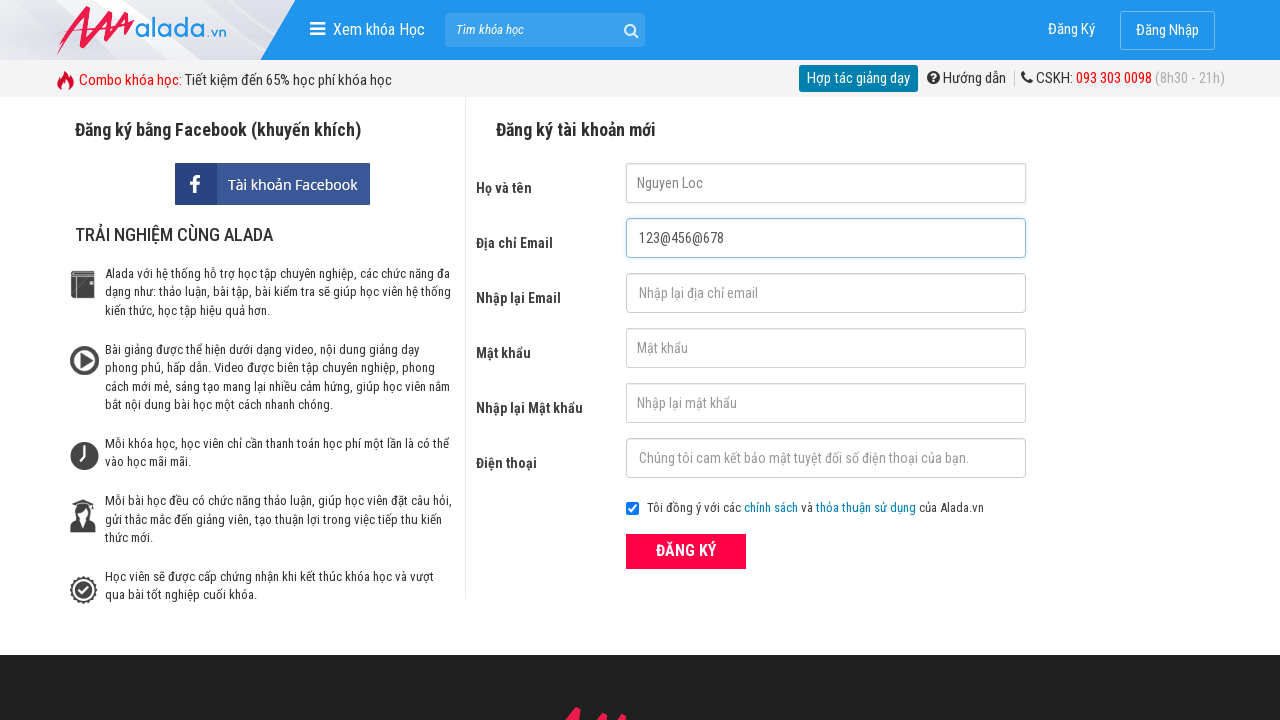

Filled confirm email field with invalid format '123@456@678' on #txtCEmail
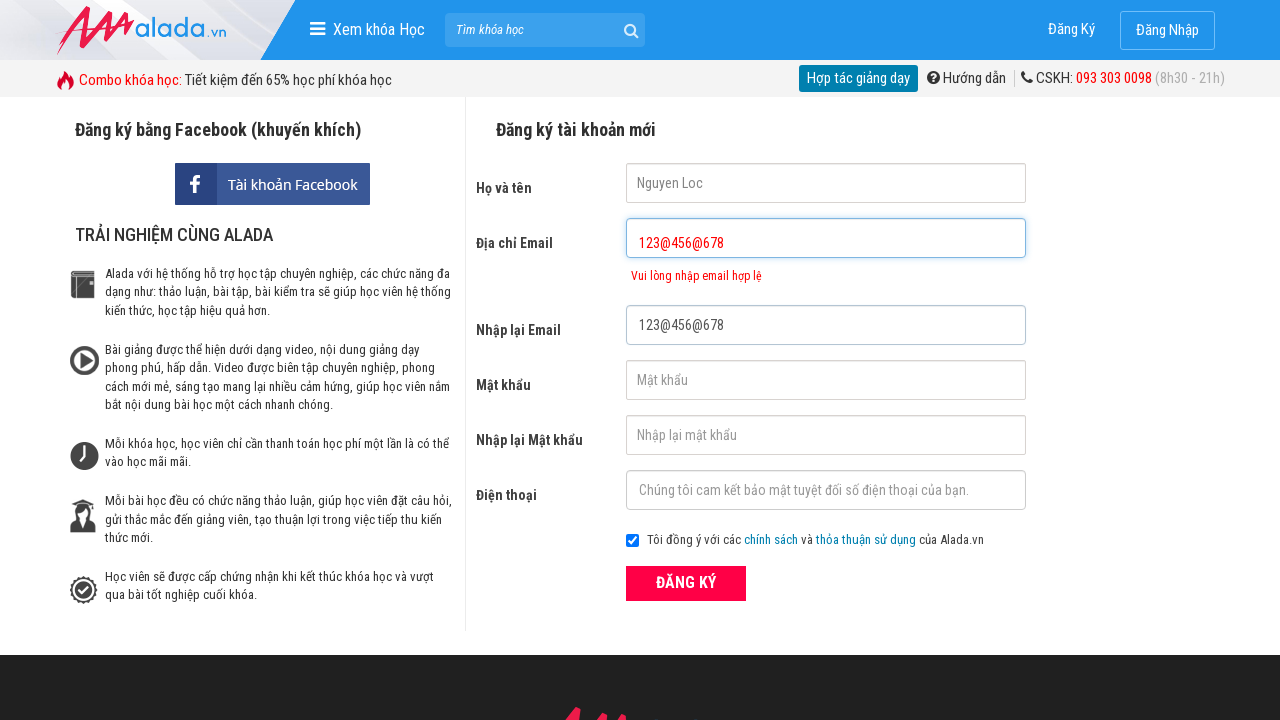

Filled password field with '123456' on #txtPassword
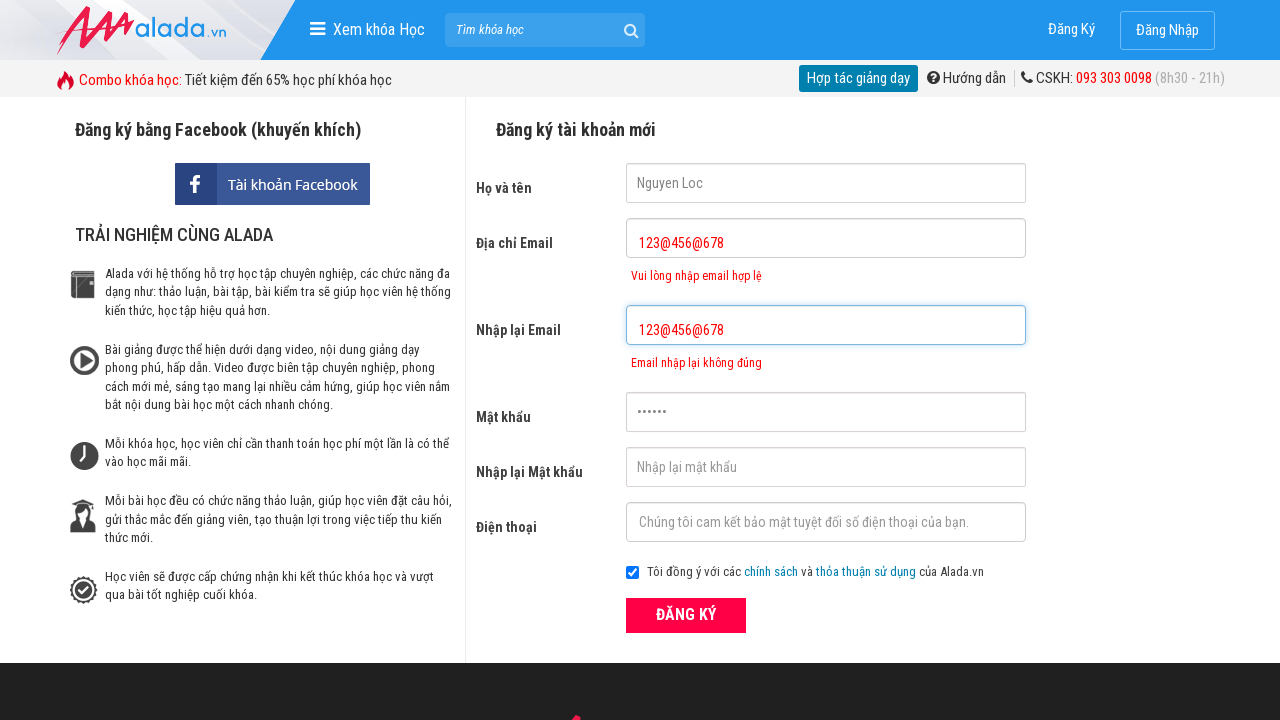

Filled confirm password field with '123456' on #txtCPassword
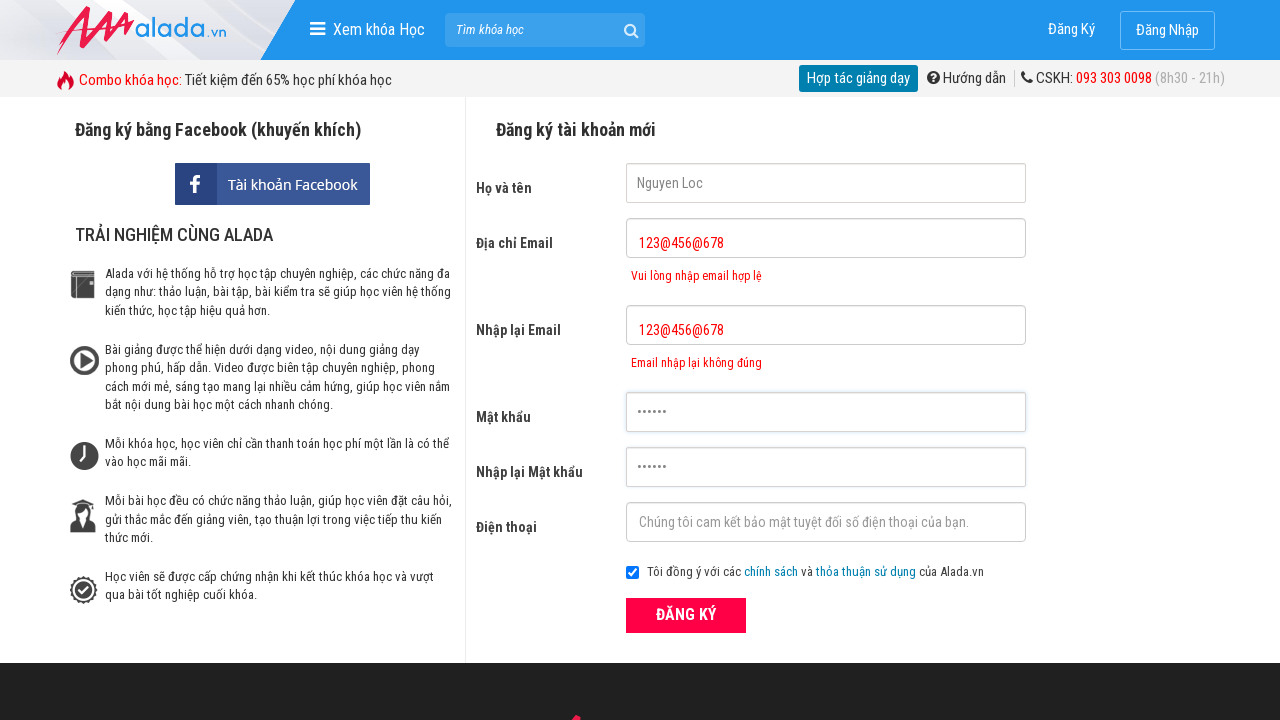

Filled phone number field with '0123452345' on #txtPhone
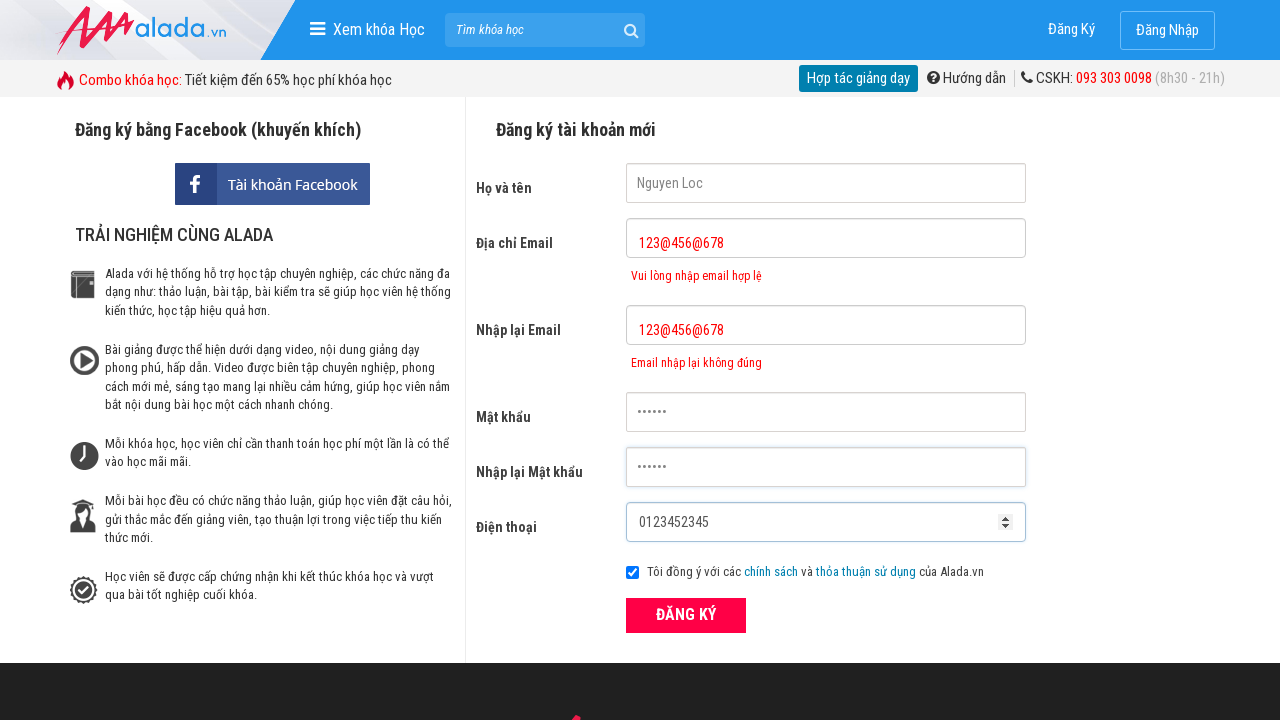

Clicked register button to submit form at (686, 615) on xpath=//form[@id='frmLogin']//button[text()='ĐĂNG KÝ']
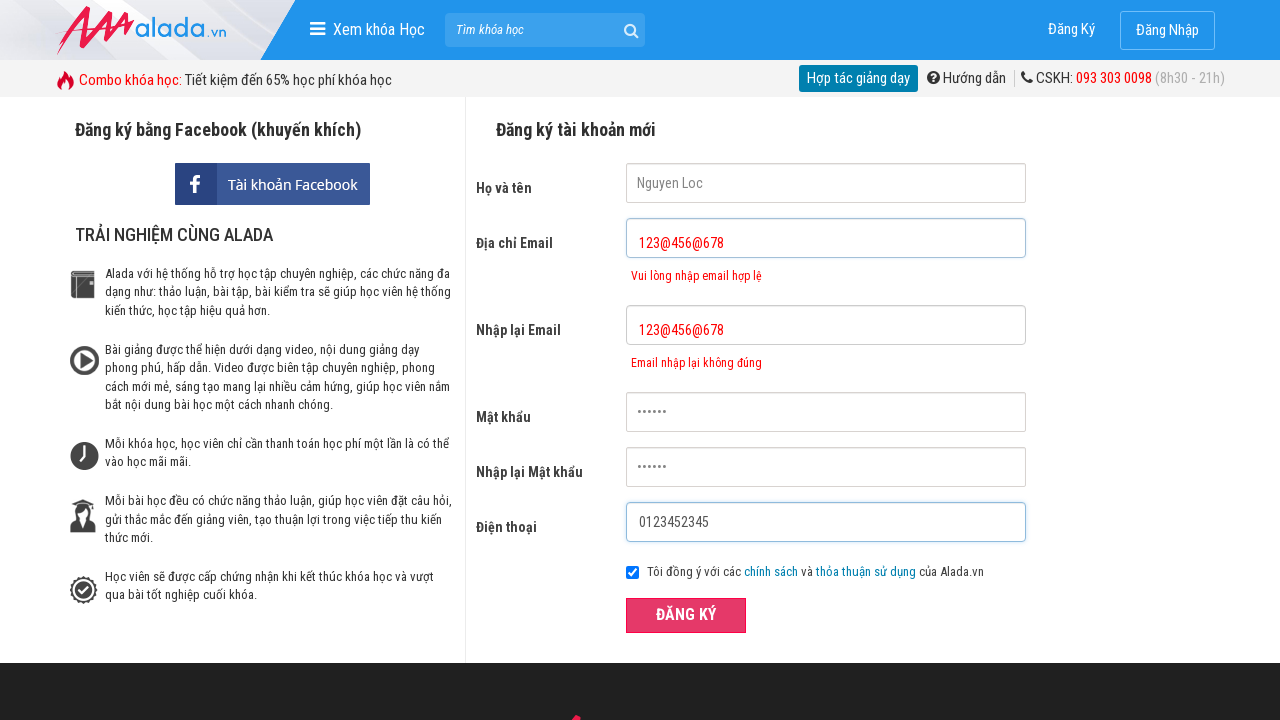

Verified email validation error message is displayed
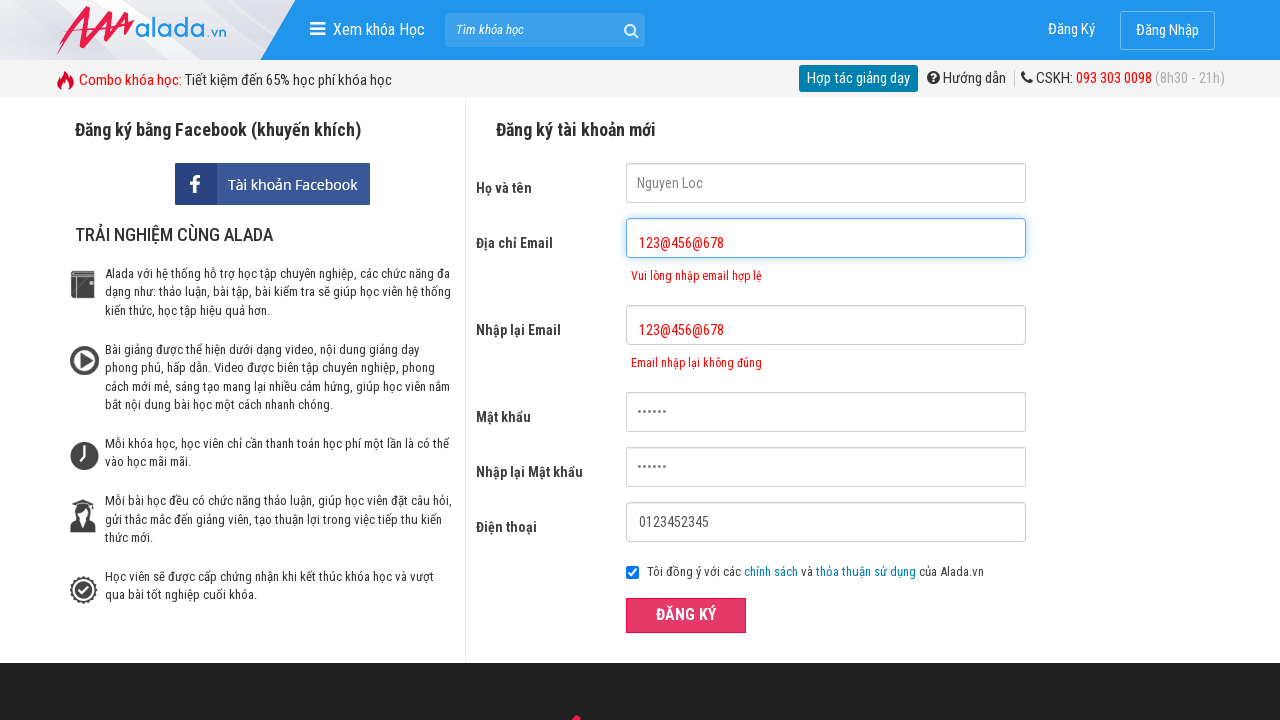

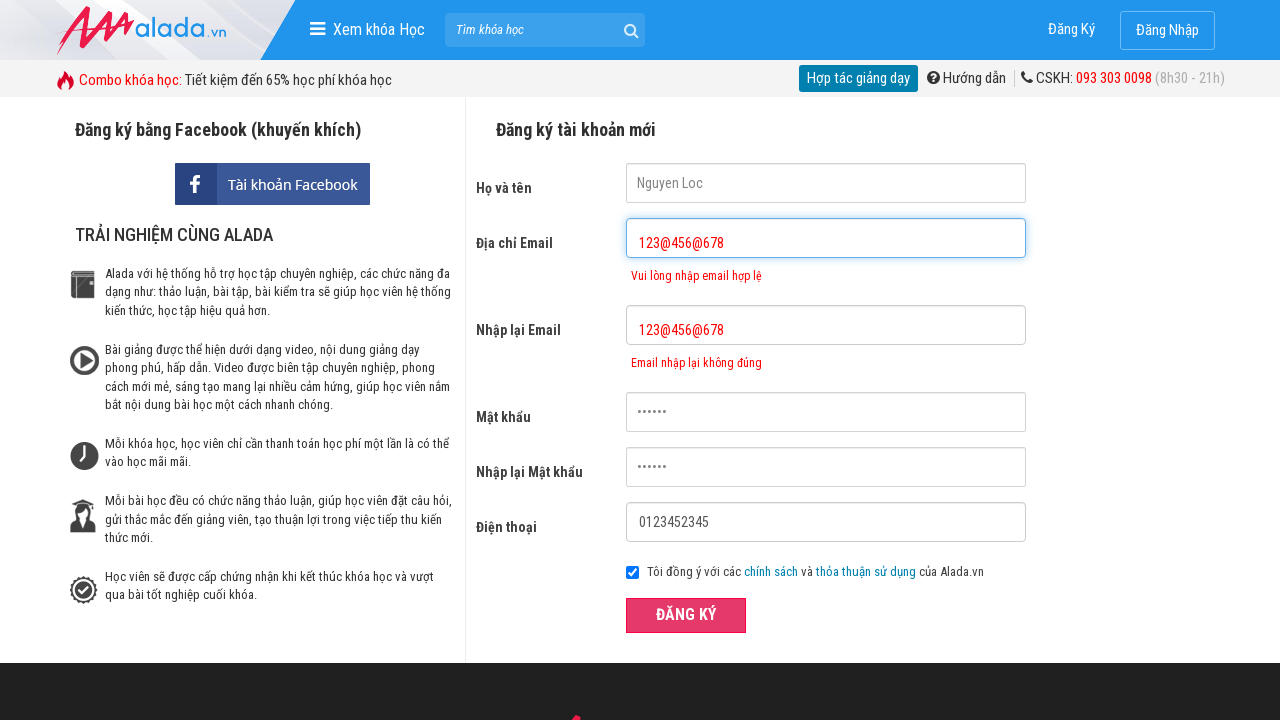